Tests a scrollable table by scrolling the page and table container, then verifying that the sum of values in the 4th column matches the displayed total amount.

Starting URL: https://www.rahulshettyacademy.com/AutomationPractice/

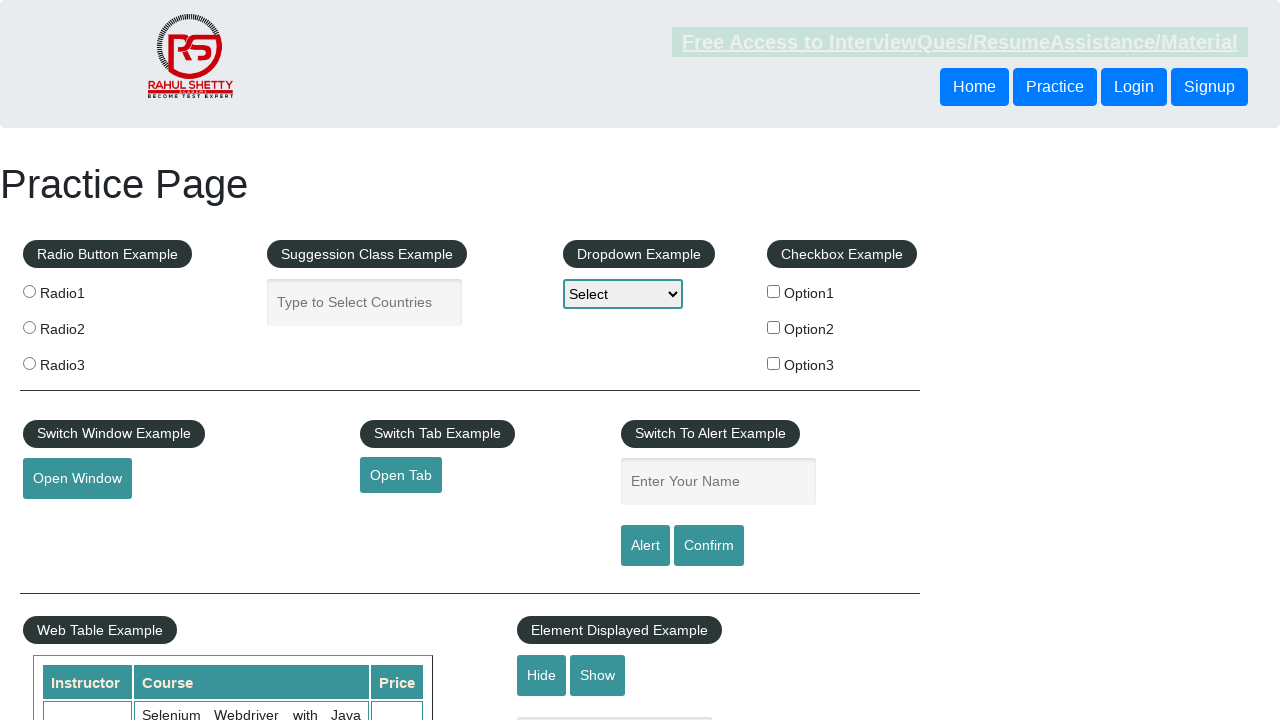

Scrolled page down by 500 pixels
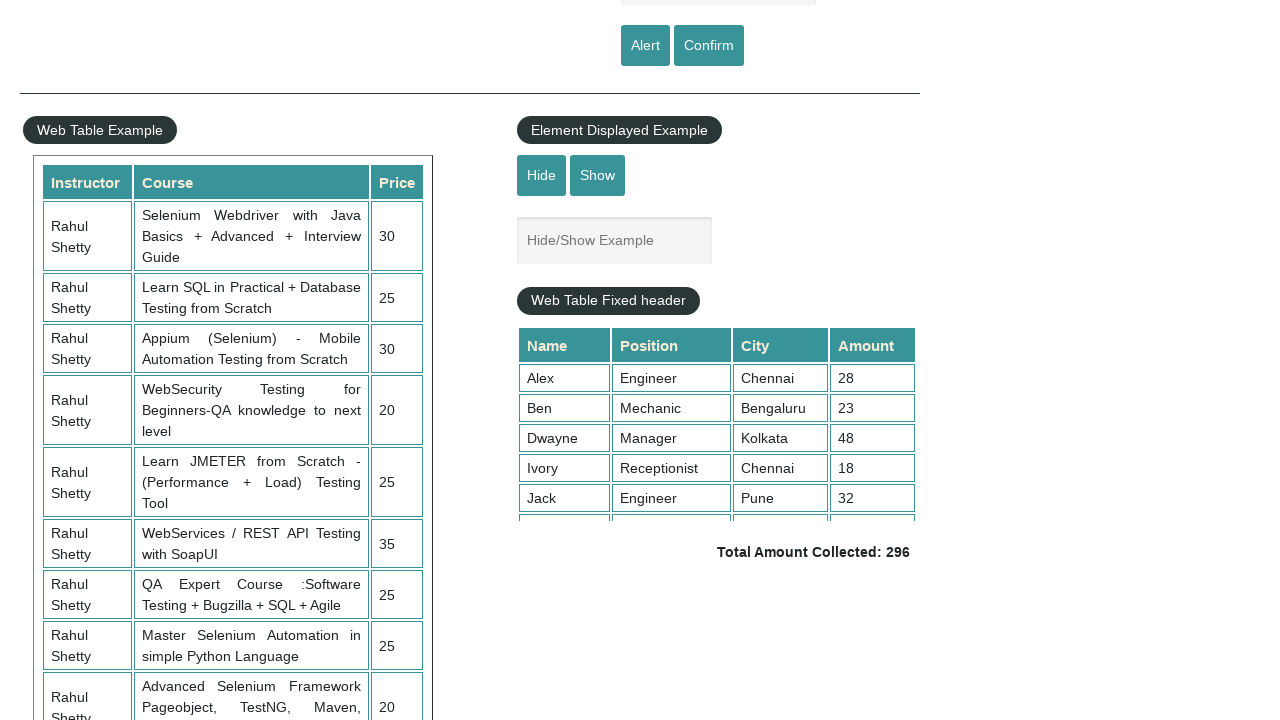

Waited 1000ms for page scroll to complete
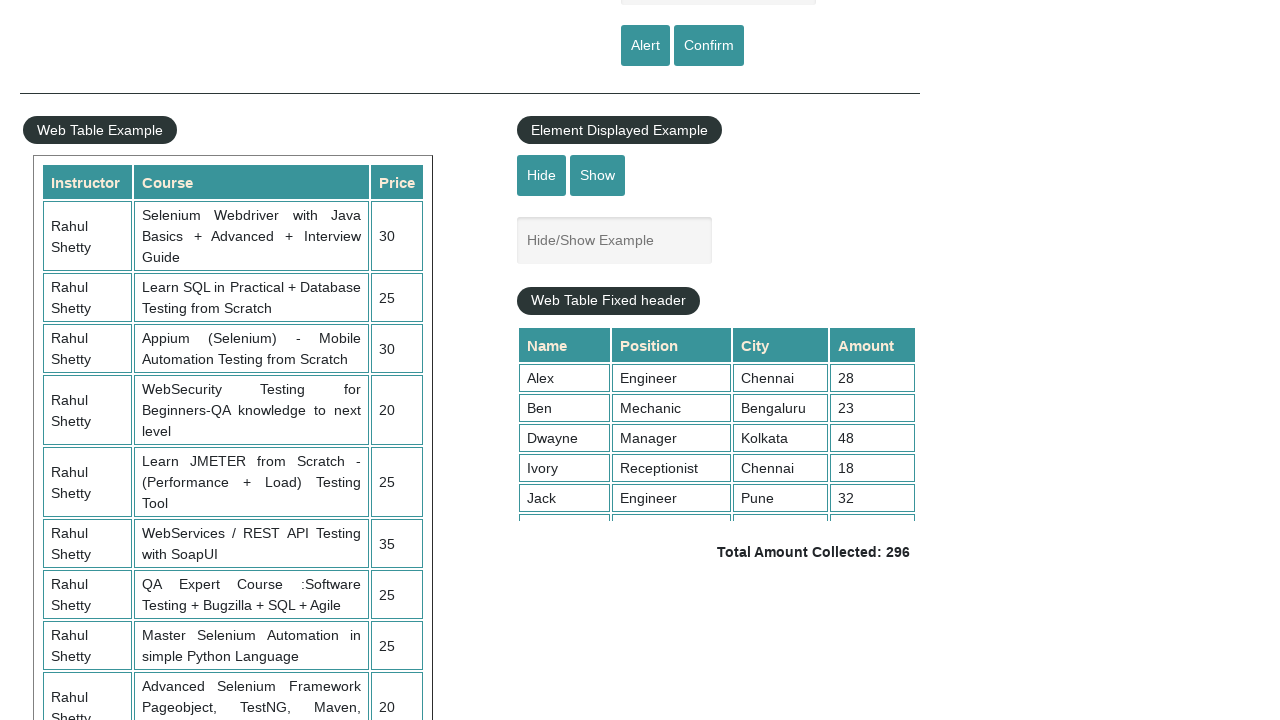

Scrolled table container down by 5000 pixels
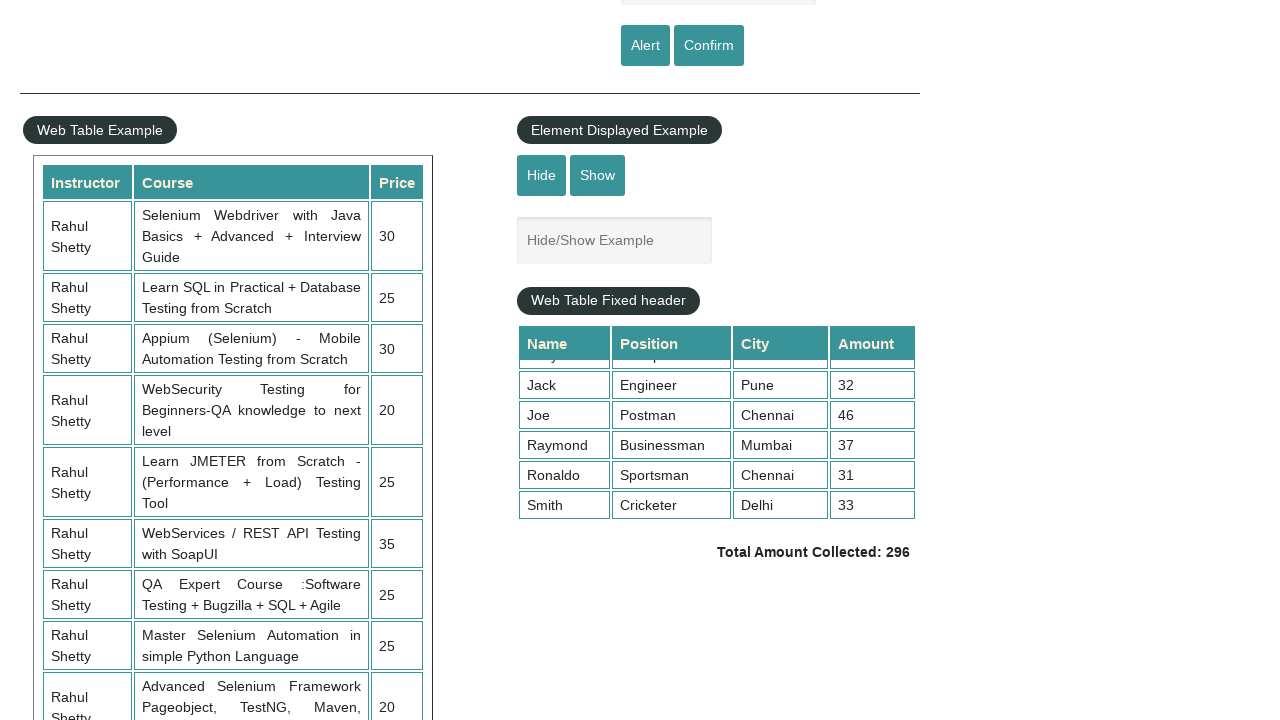

Waited 1000ms for table scroll to complete
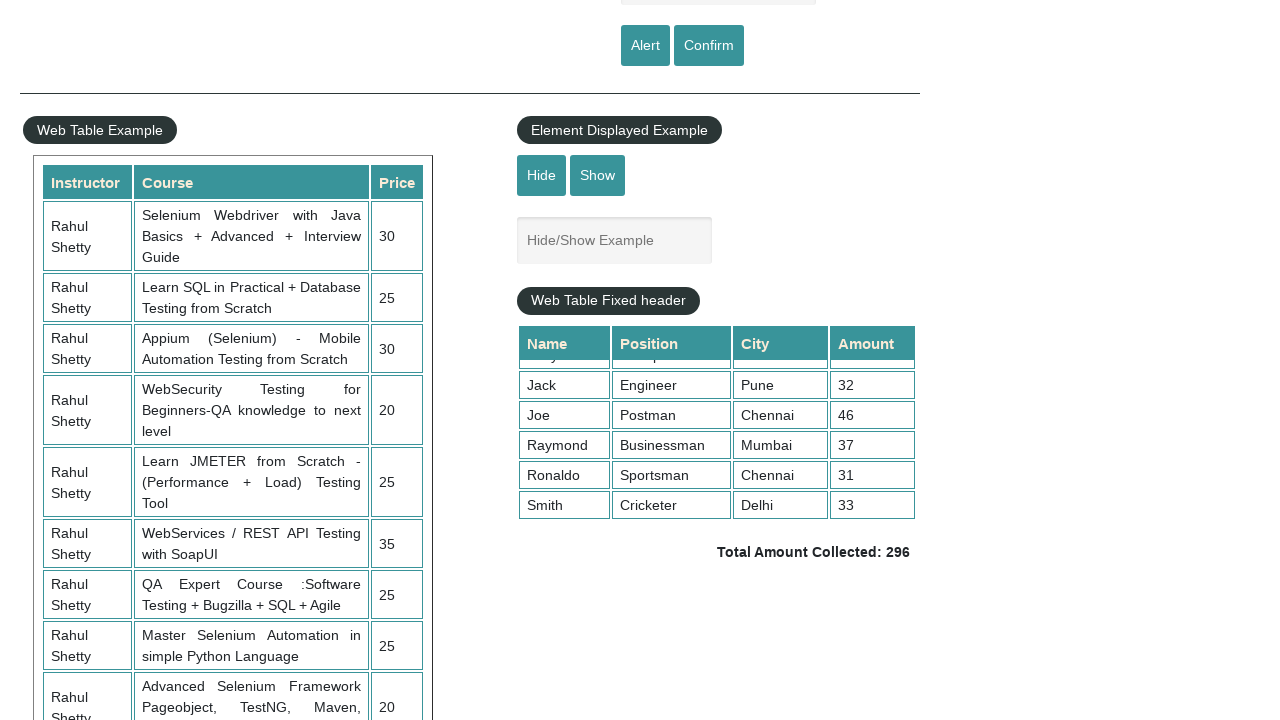

Retrieved all values from 4th column of table (9 cells found)
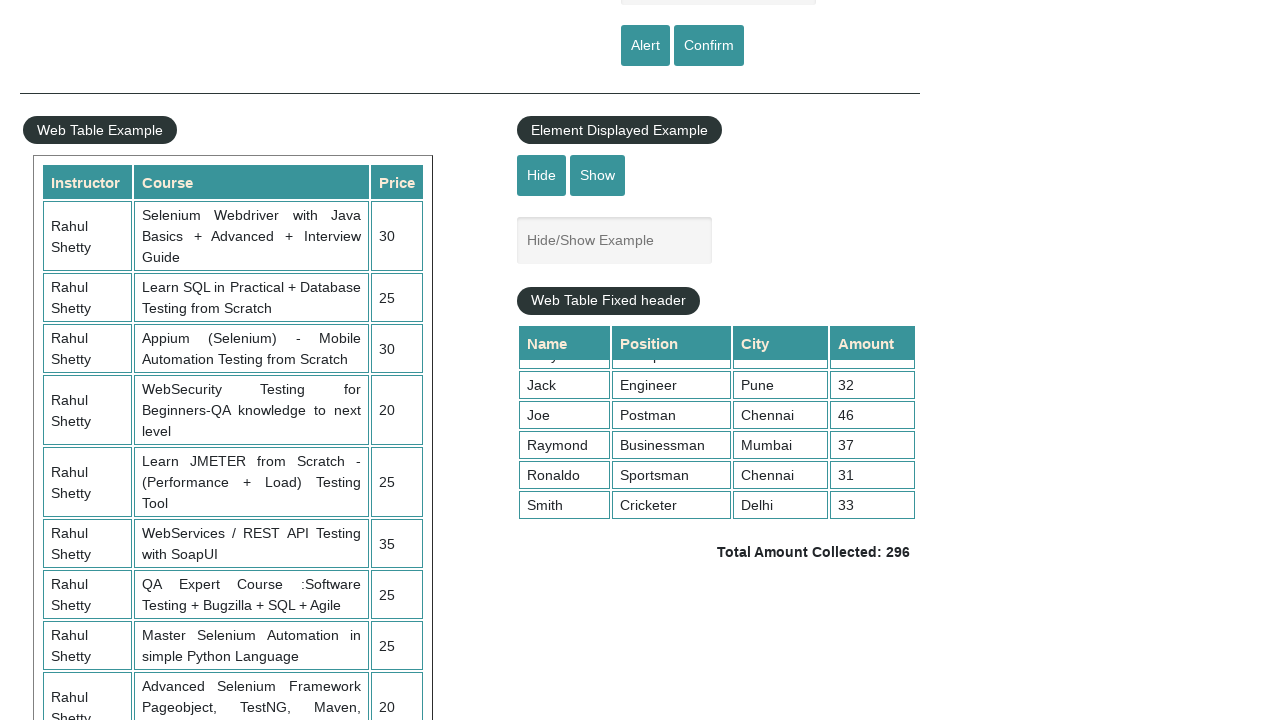

Calculated sum of all 4th column values: 296
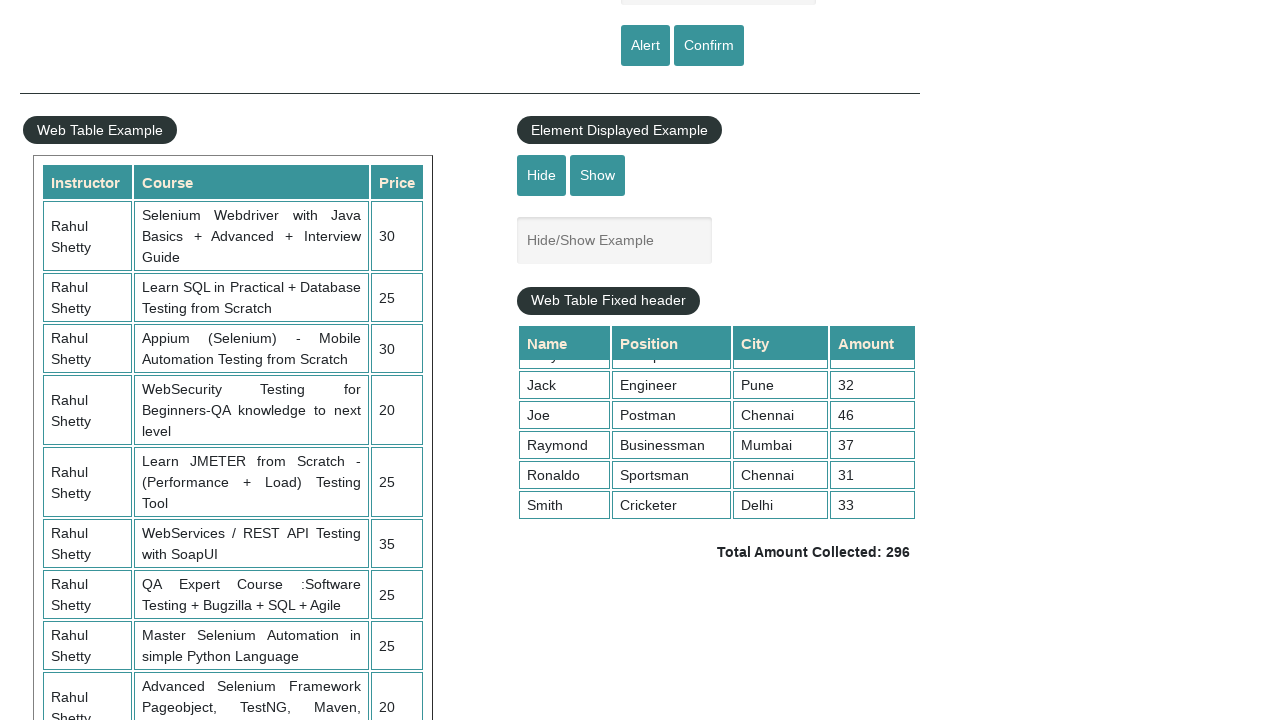

Retrieved displayed total amount element: ' Total Amount Collected: 296 '
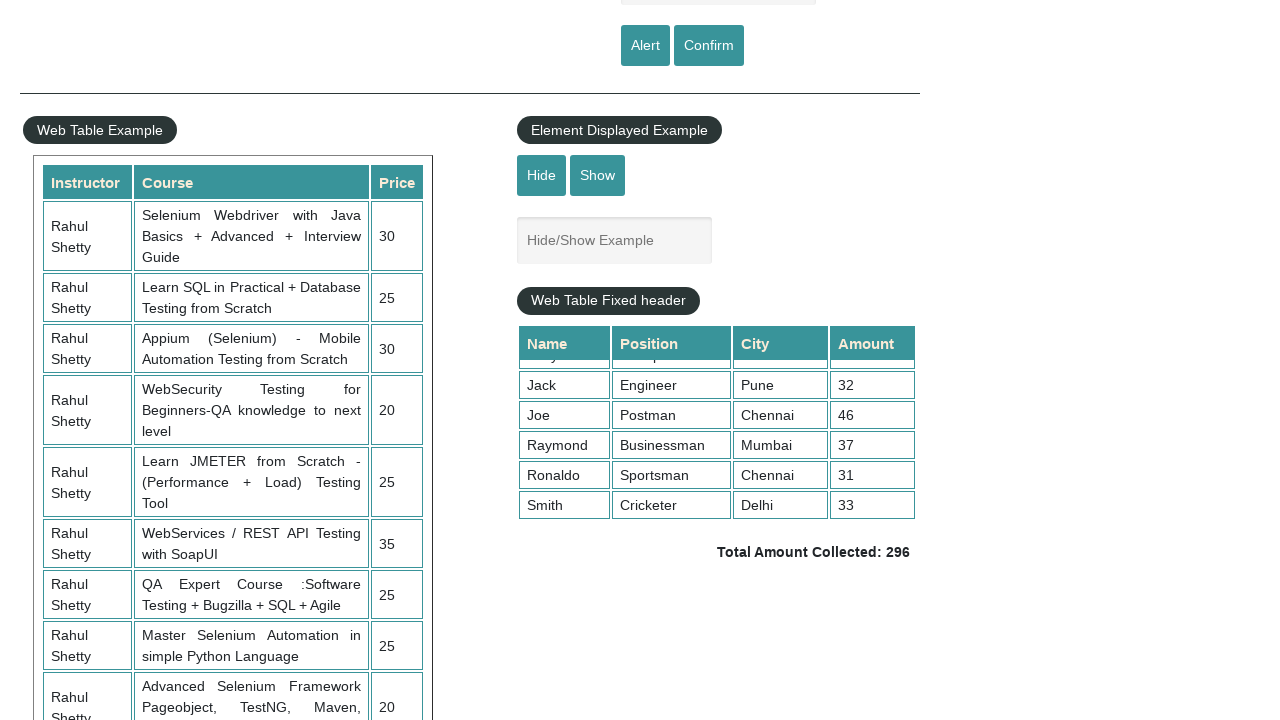

Parsed displayed total amount: 296
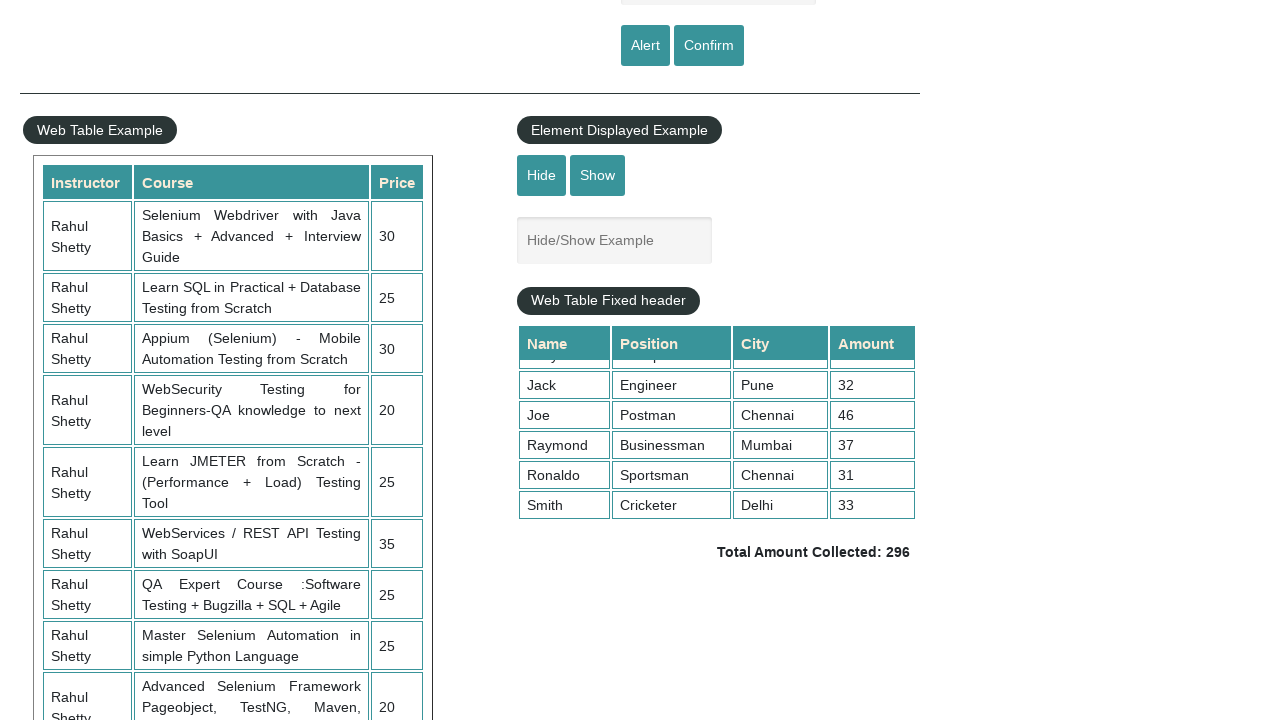

Verified calculated sum (296) matches displayed total (296)
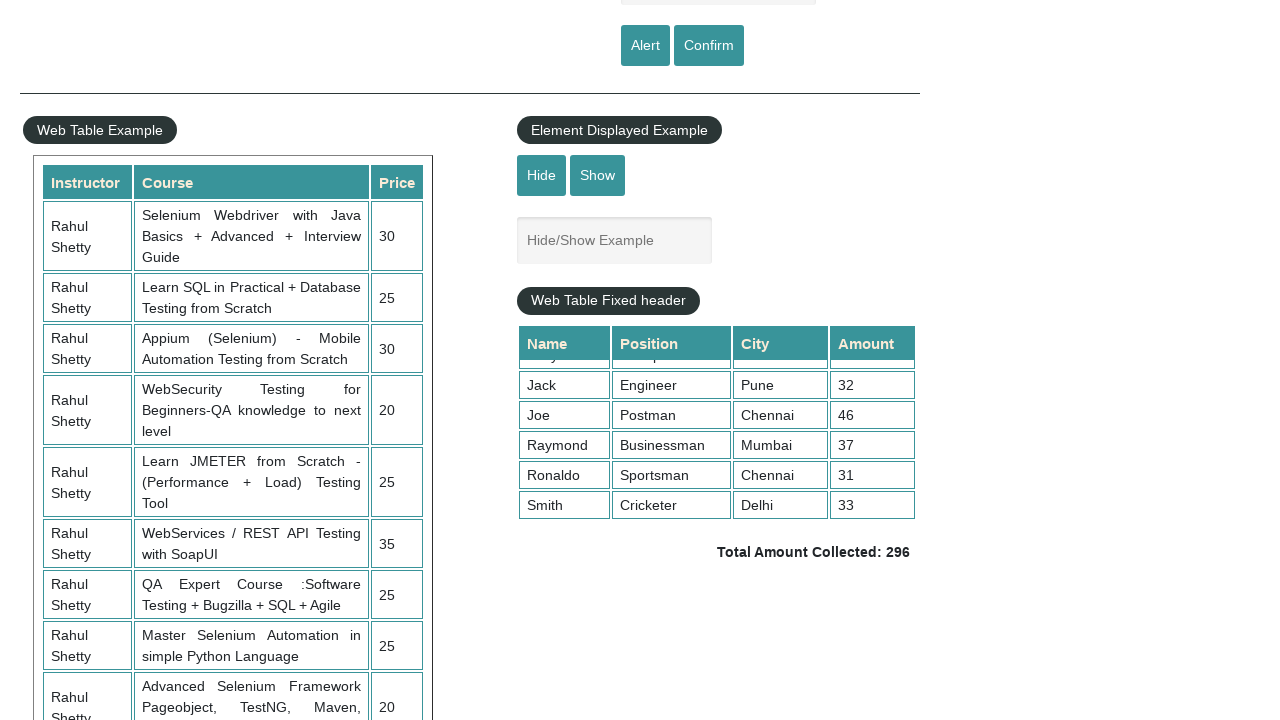

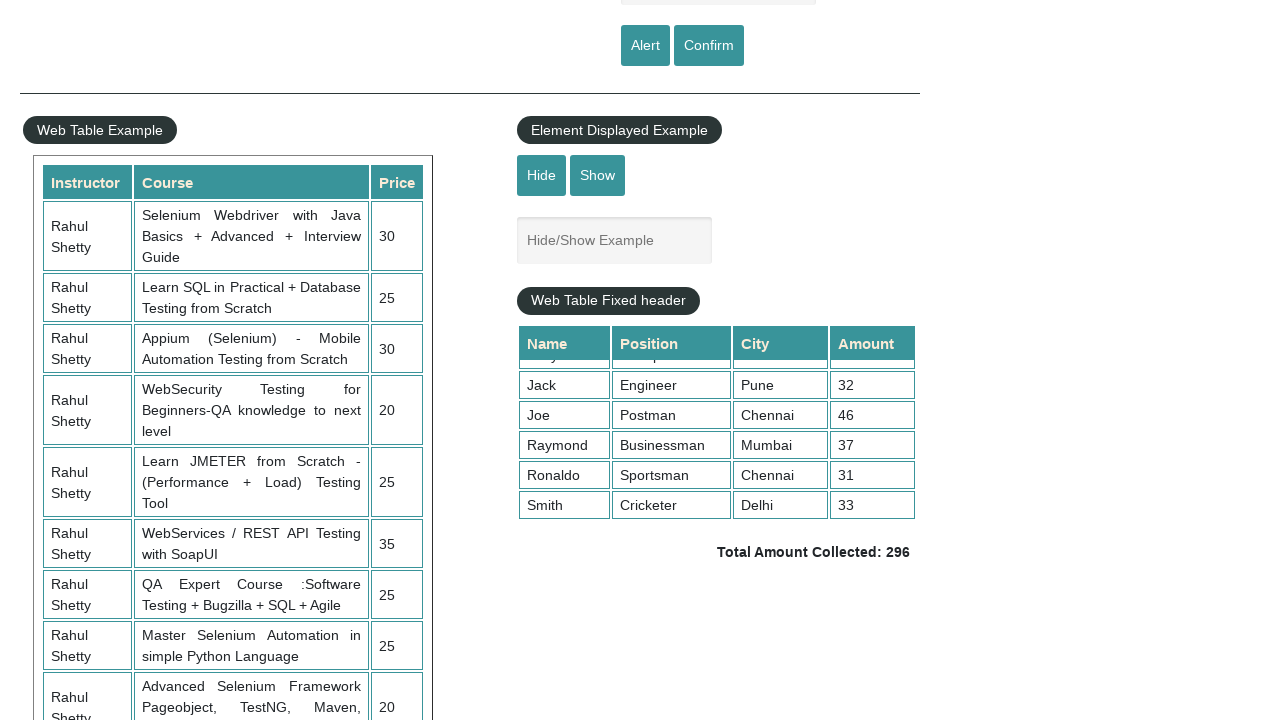